Tests single input field with numeric input

Starting URL: https://www.lambdatest.com/selenium-playground/simple-form-demo

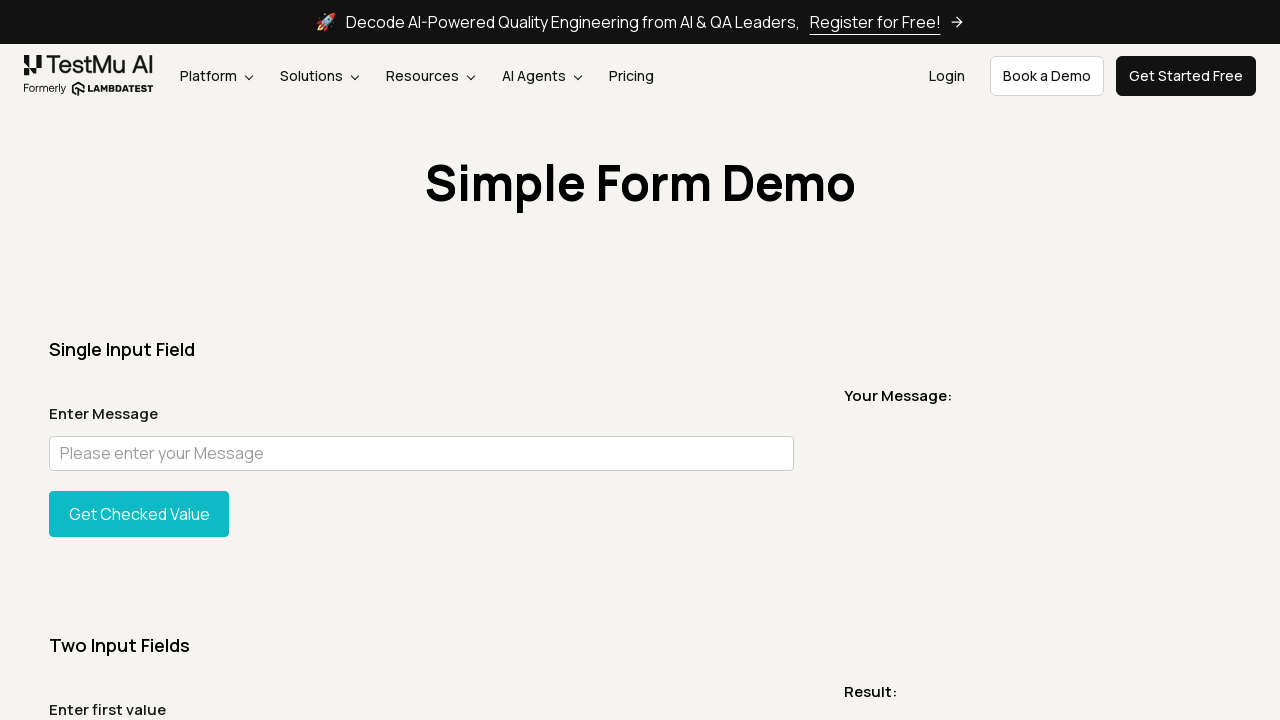

Entered numeric value '990' in the user message input field on #user-message
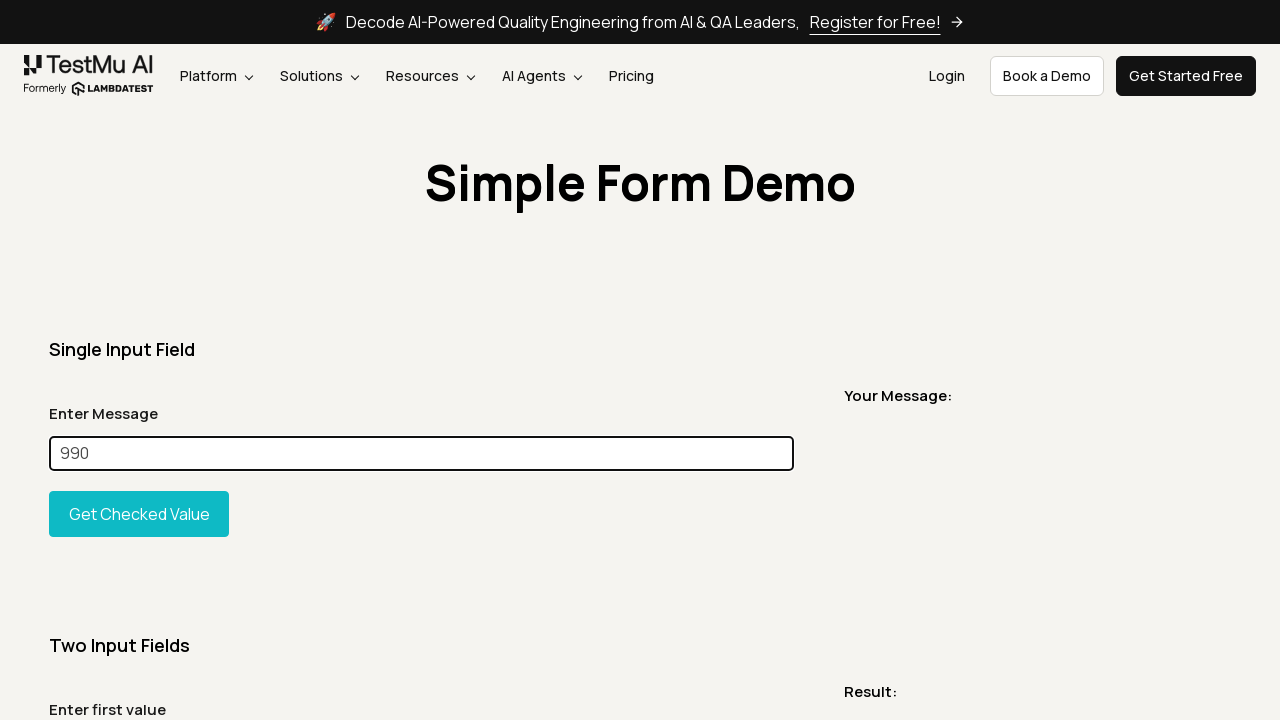

Clicked the show message button at (139, 514) on #showInput
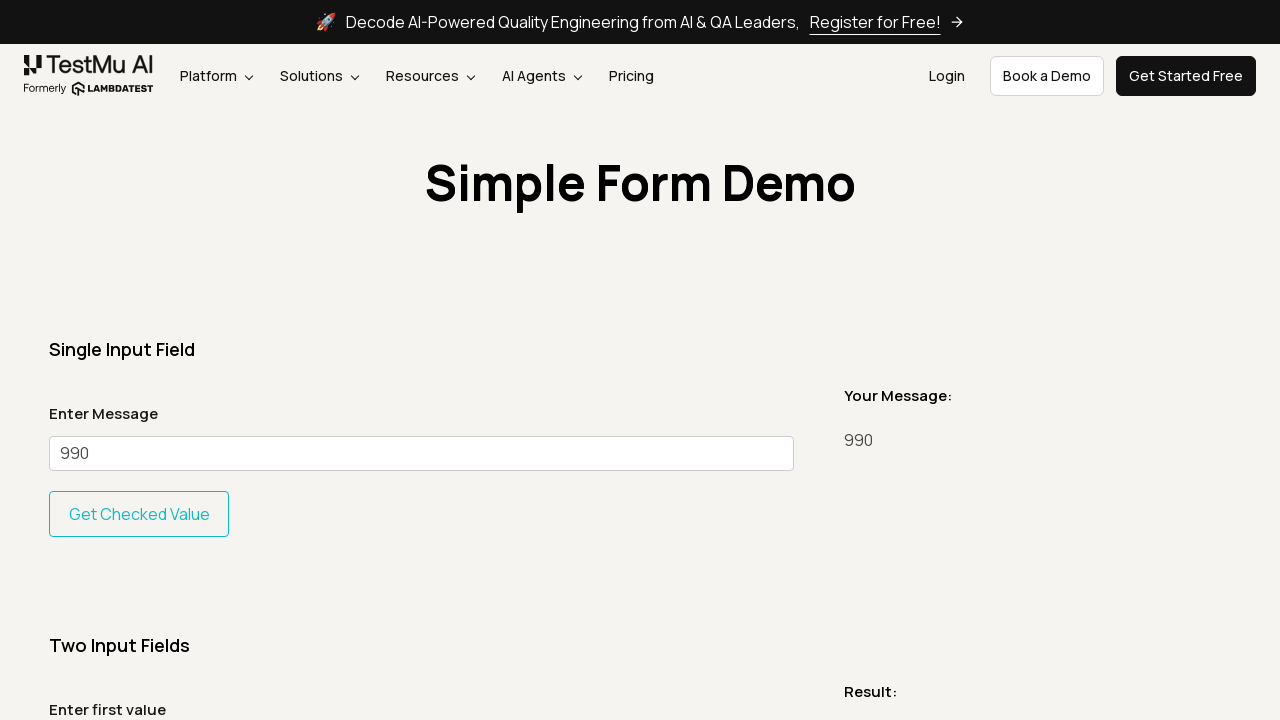

Verified that the message is displayed
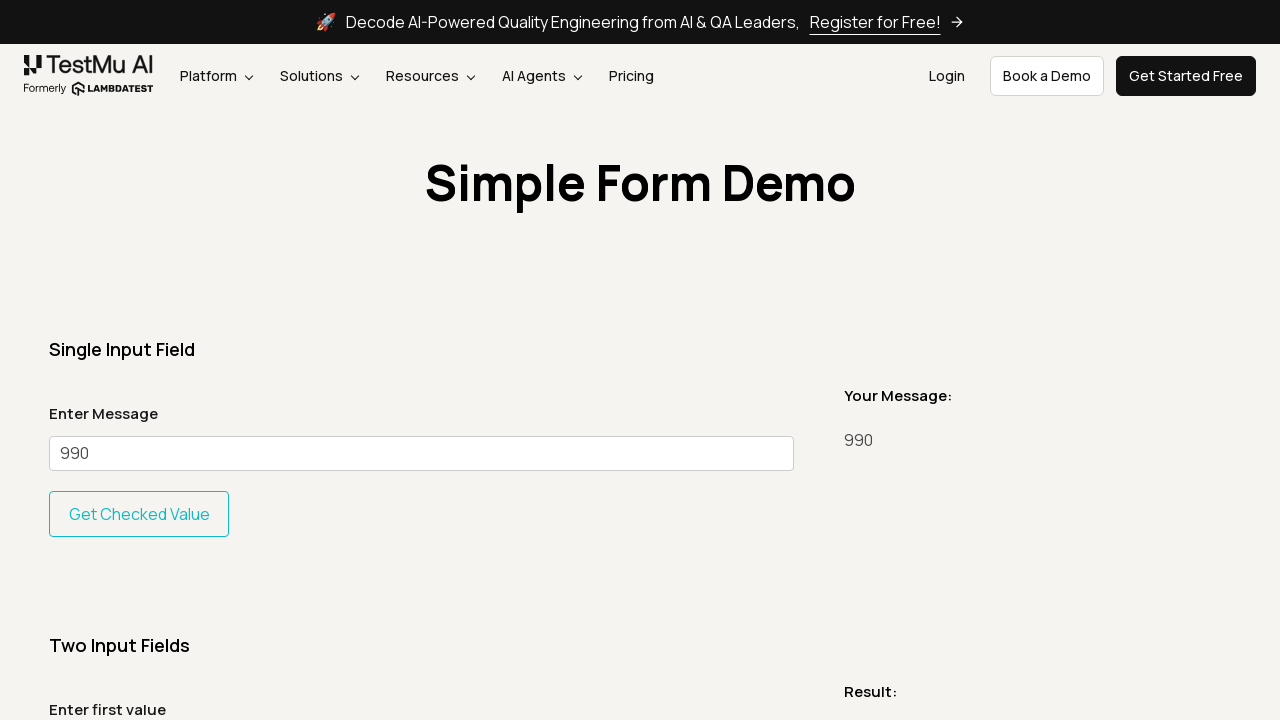

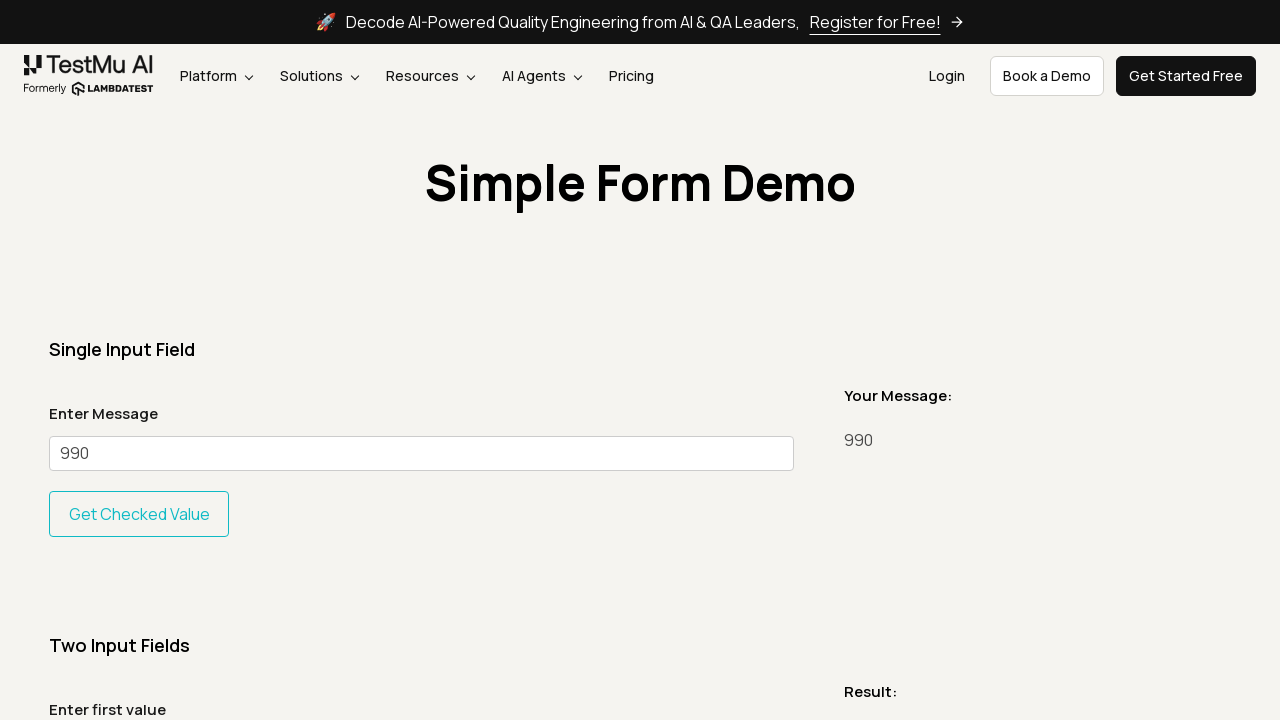